Tests successful form submission by filling all fields including name, email, phone, product selection, contact method, and message, then verifying the success message appears

Starting URL: https://cac-tat.s3.eu-central-1.amazonaws.com/index.html

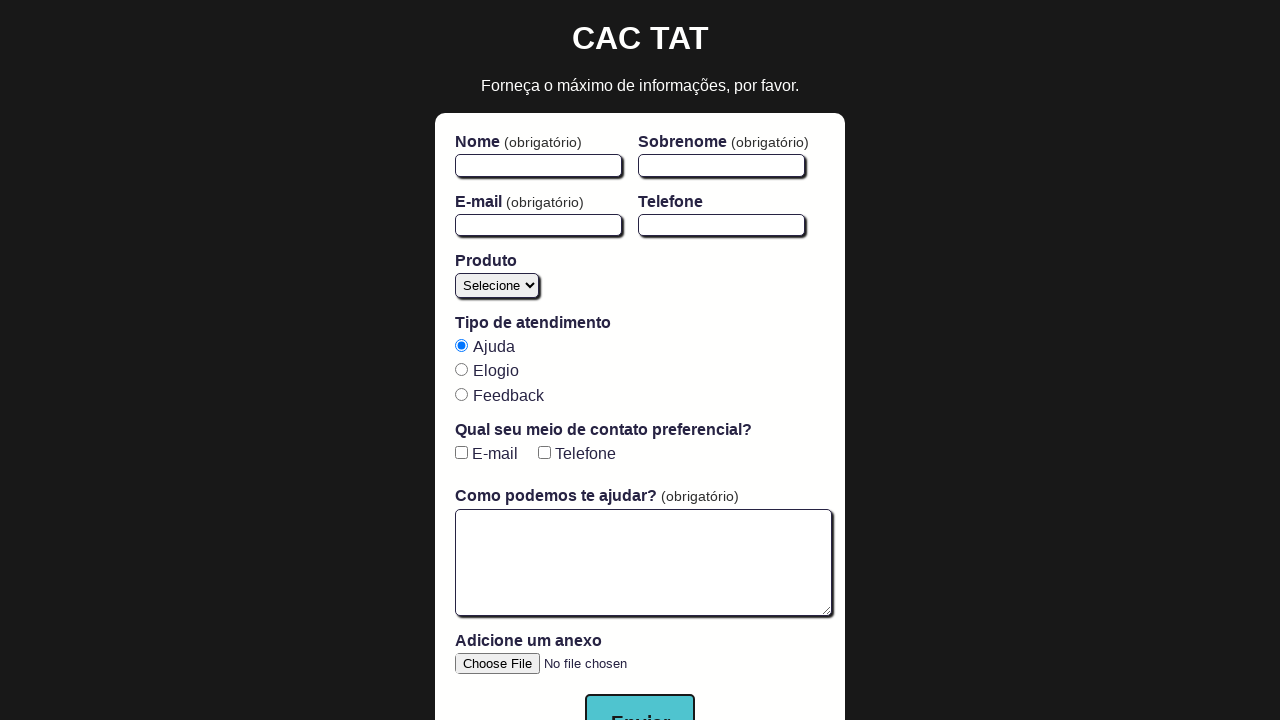

Filled first name field with 'John' on #firstName
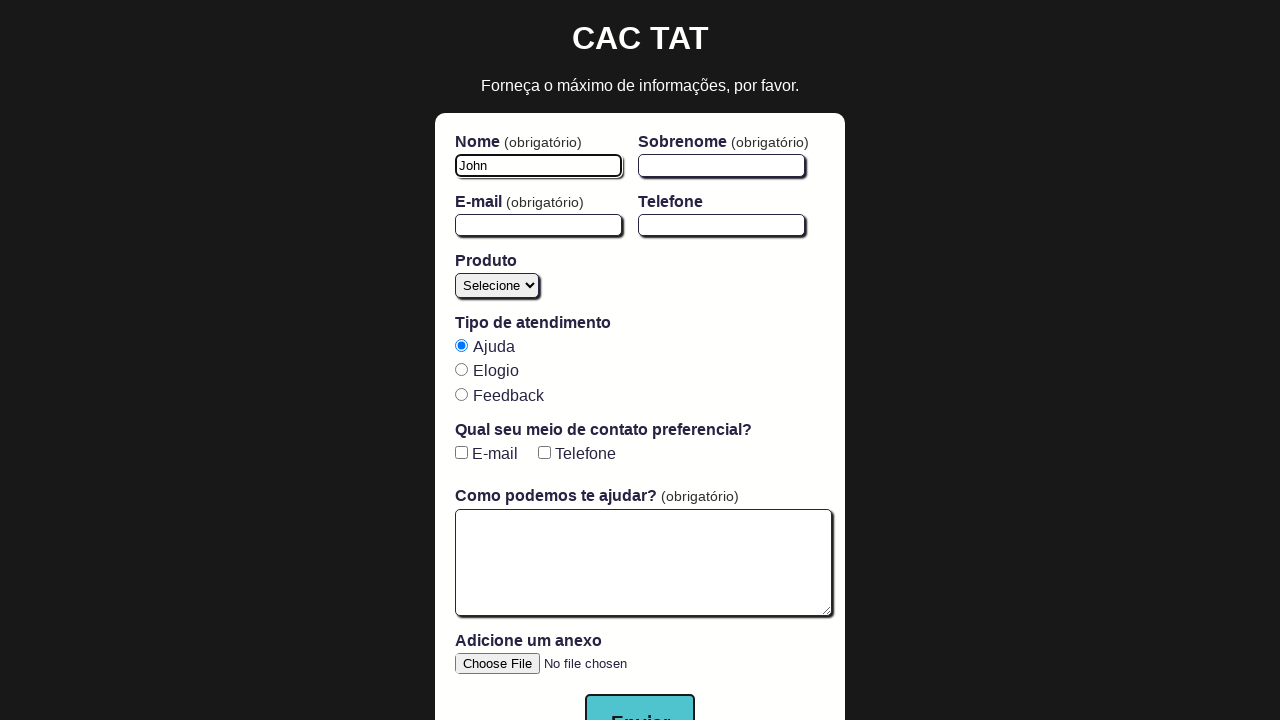

Filled last name field with 'Doe' on #lastName
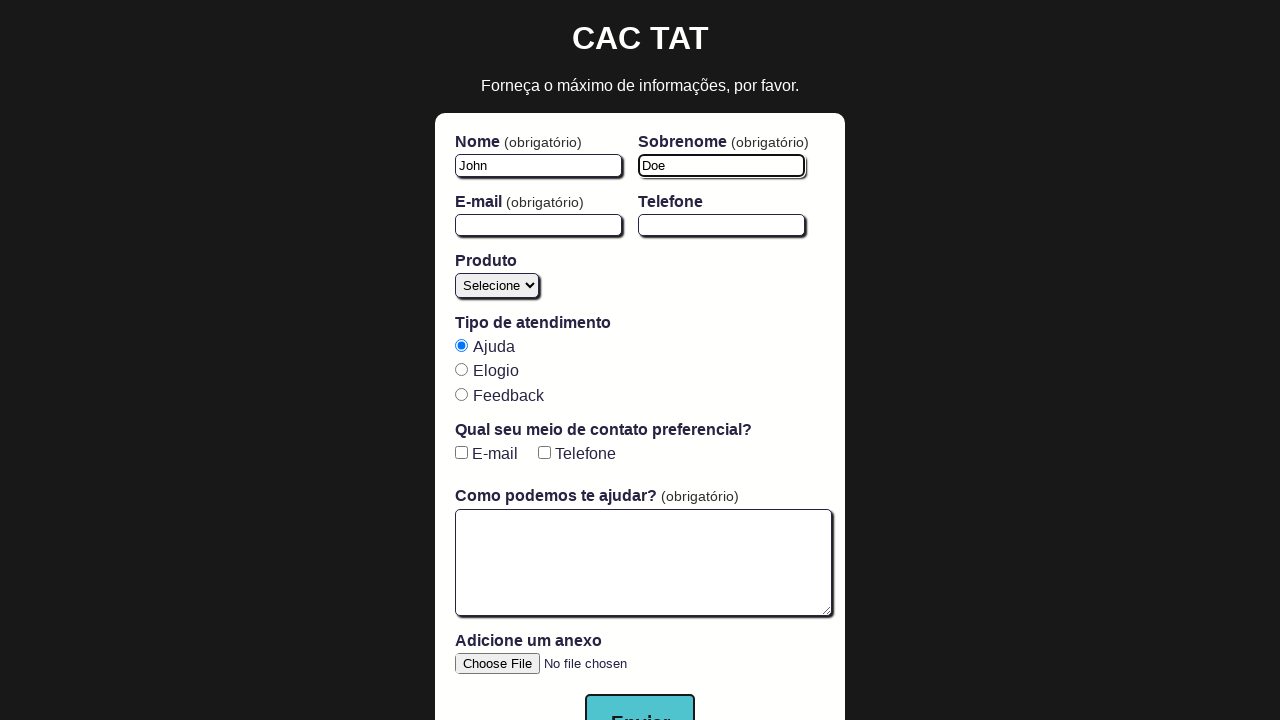

Filled email field with 'john.doe@example.com' on #email
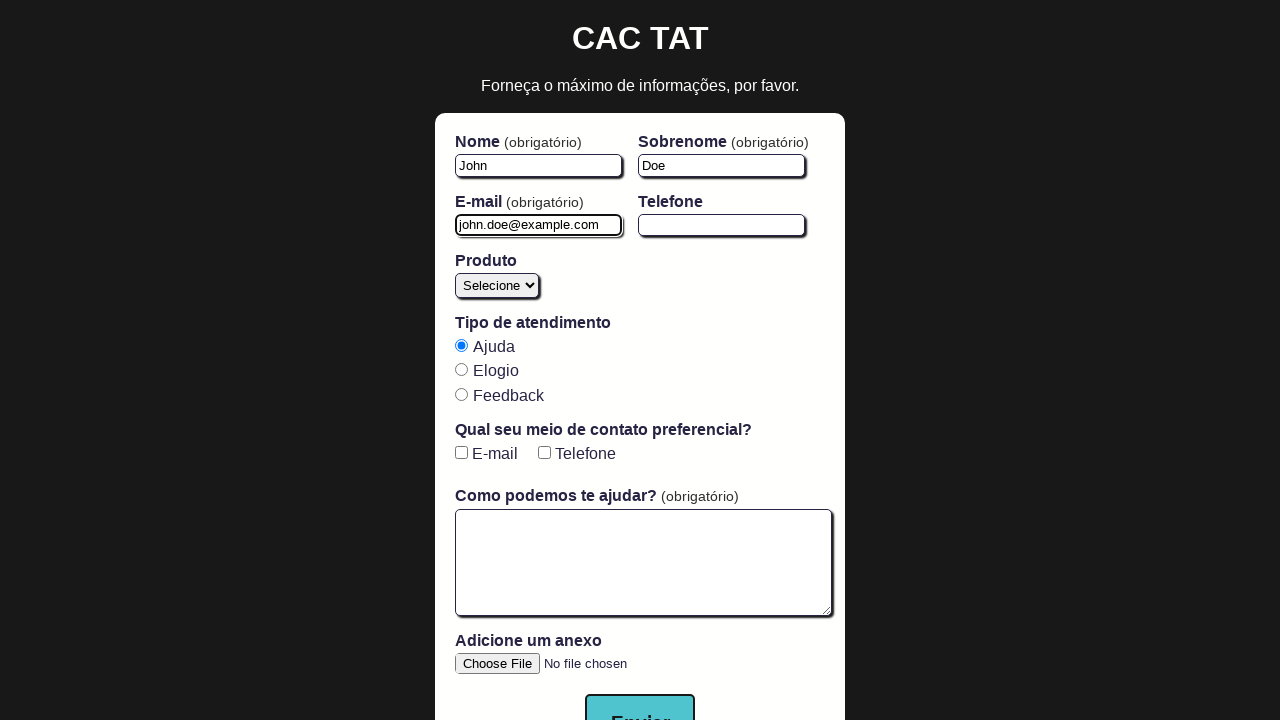

Filled phone field with '11987654321' on #phone
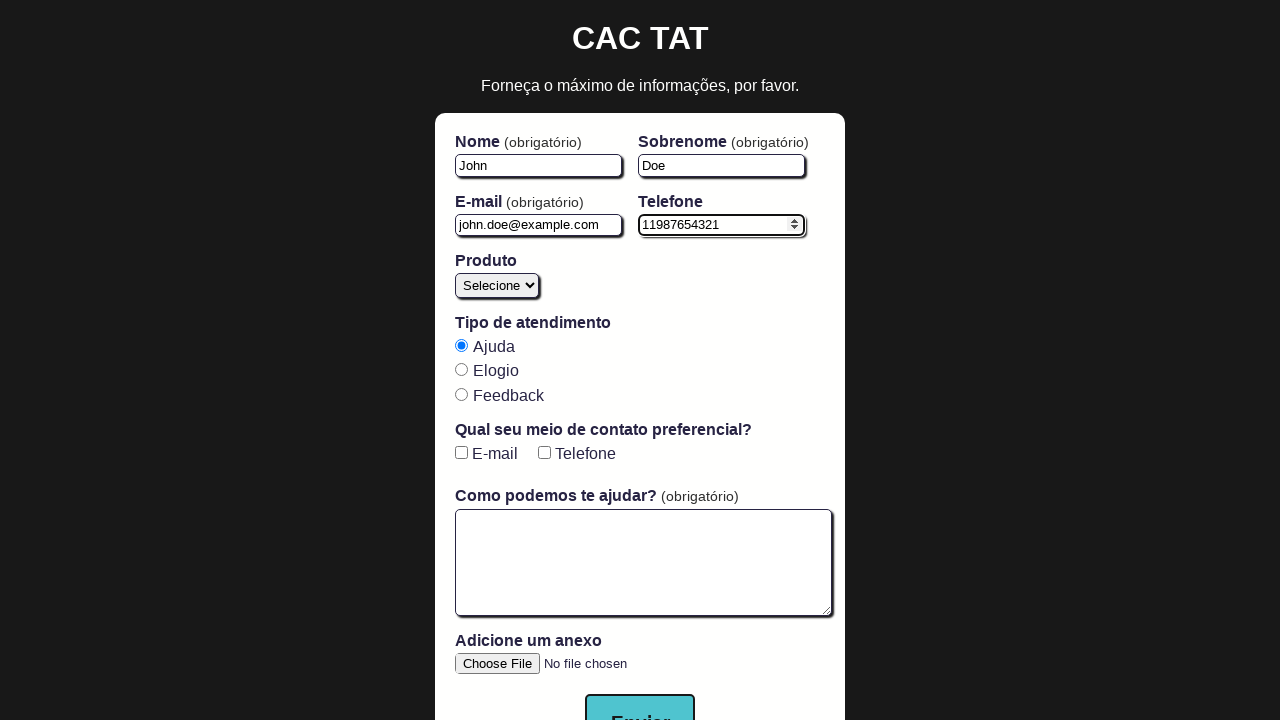

Selected 'blog' from product dropdown on #product
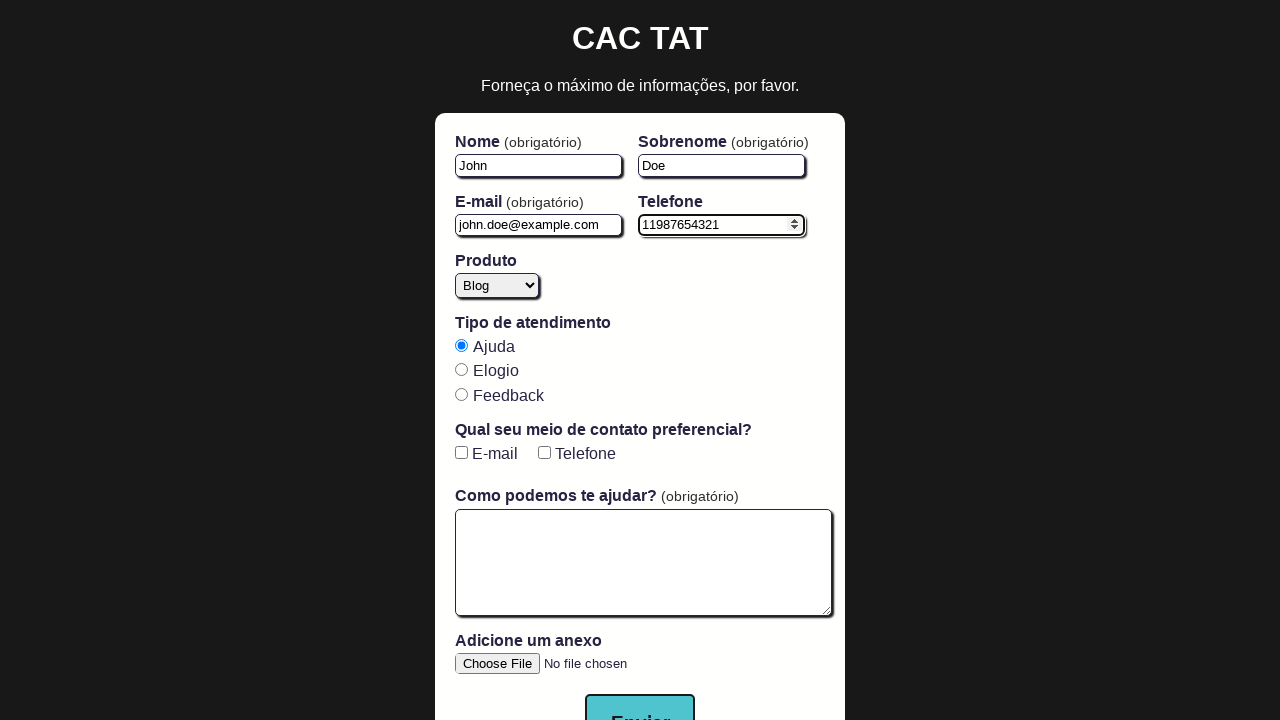

Selected email as contact method at (461, 453) on input[value='email']
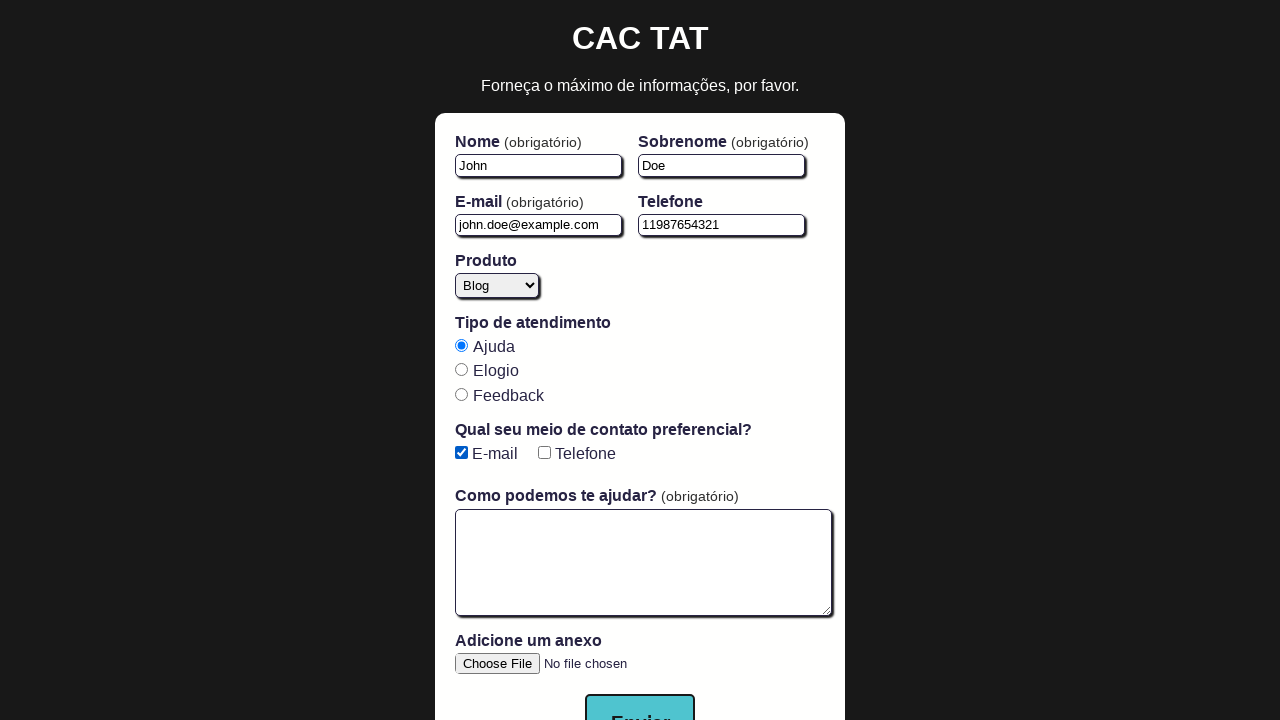

Filled message field with 'This is a test message' on #open-text-area
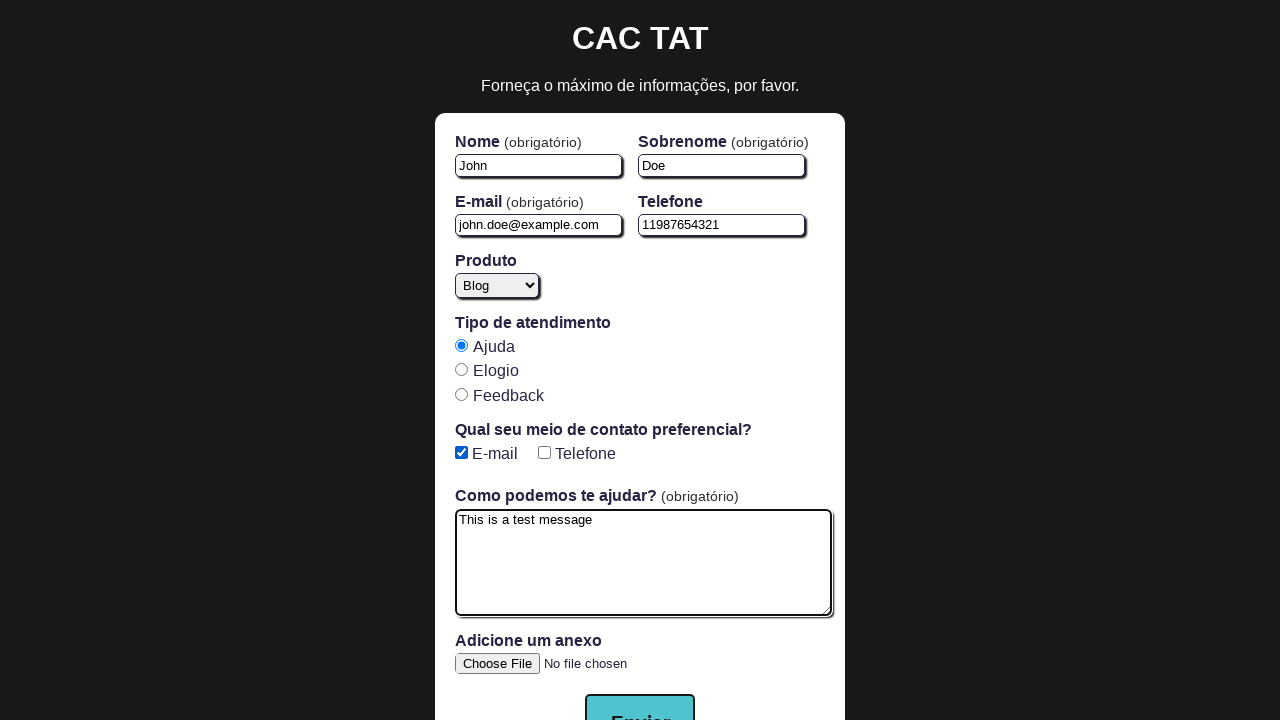

Clicked submit button to submit the form at (640, 692) on button[type='submit']
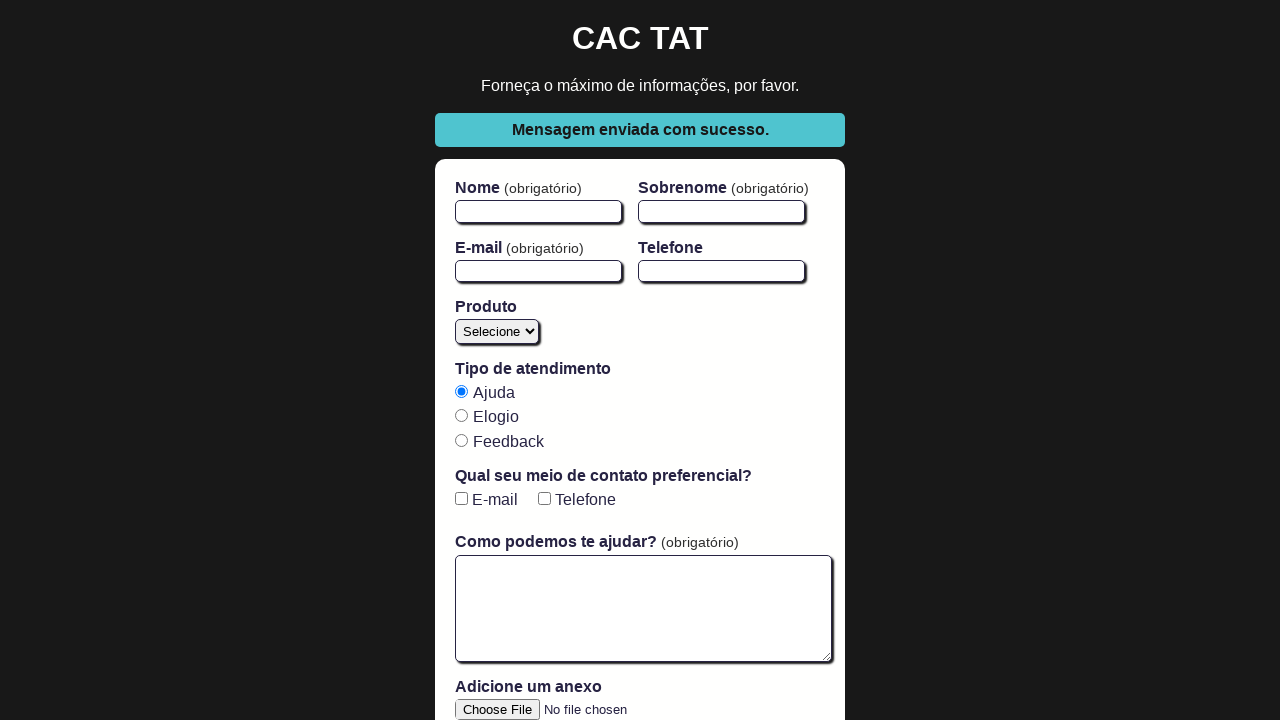

Success message appeared confirming form submission
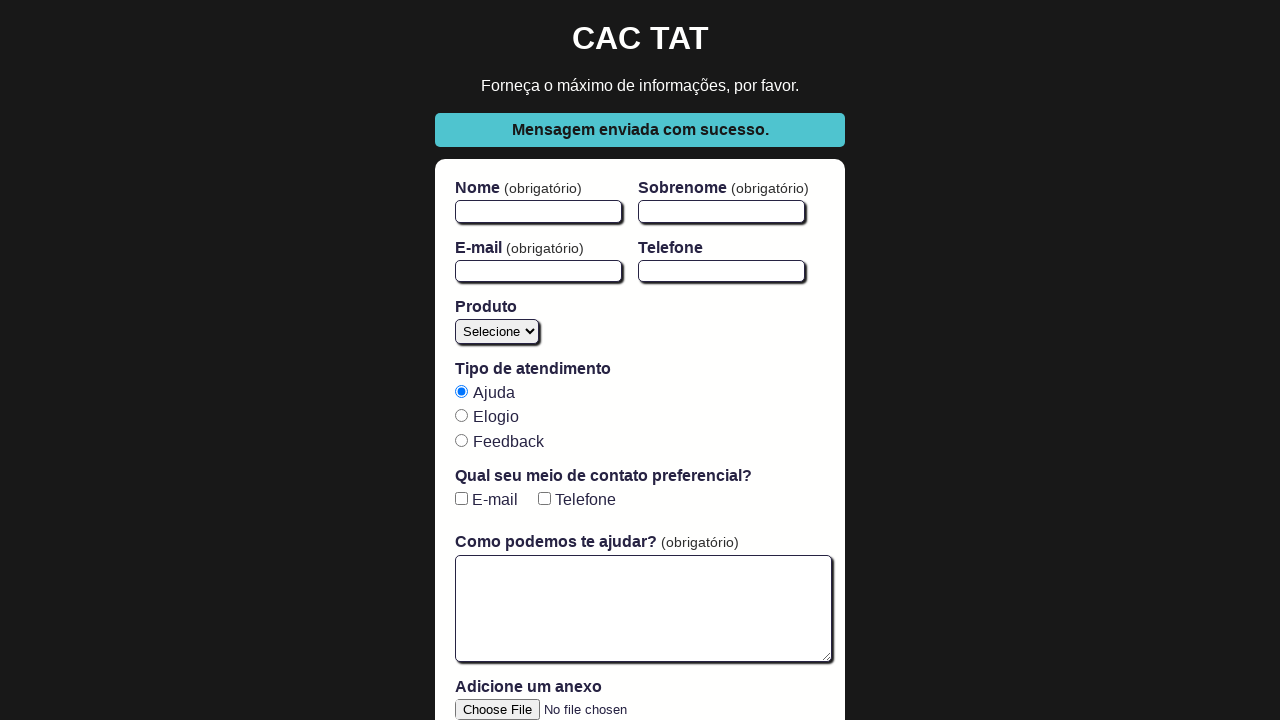

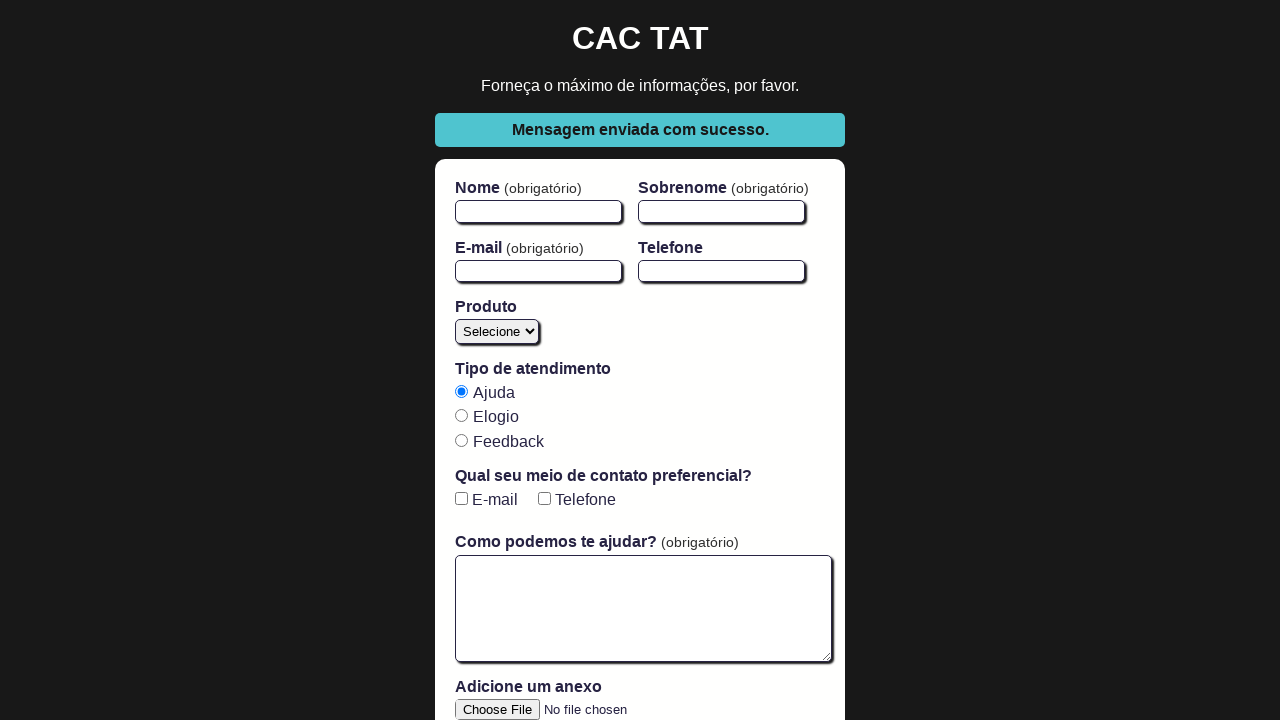